Tests the date picker widget by entering dates in different formats for month/year and date-time inputs

Starting URL: https://demoqa.com/

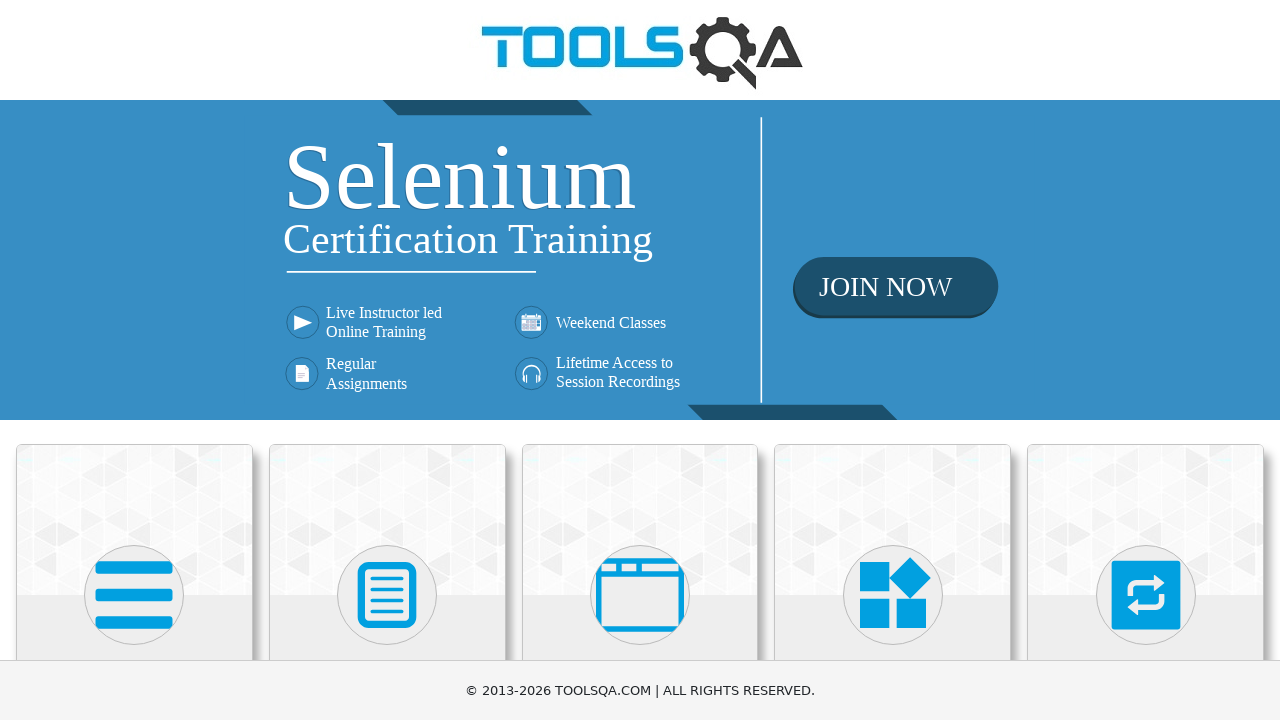

Clicked on Widgets category card at (893, 360) on text=Widgets
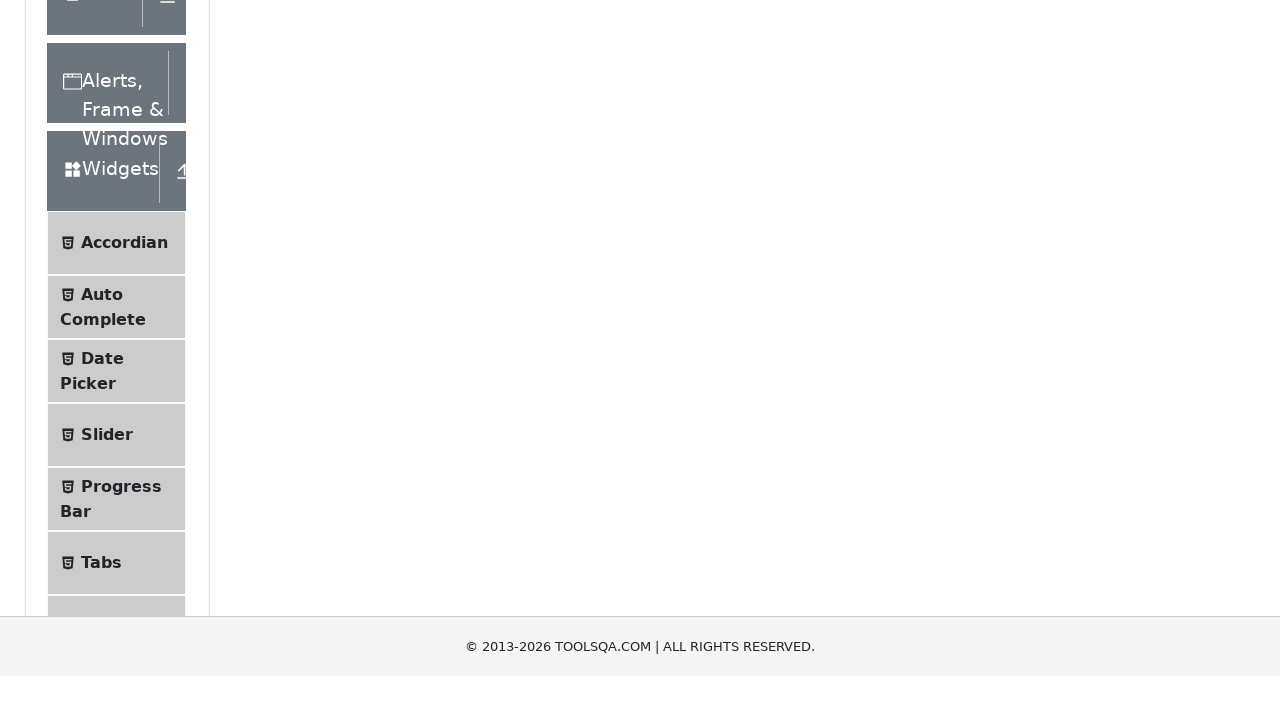

Clicked on Date Picker menu item at (102, 640) on text=Date Picker
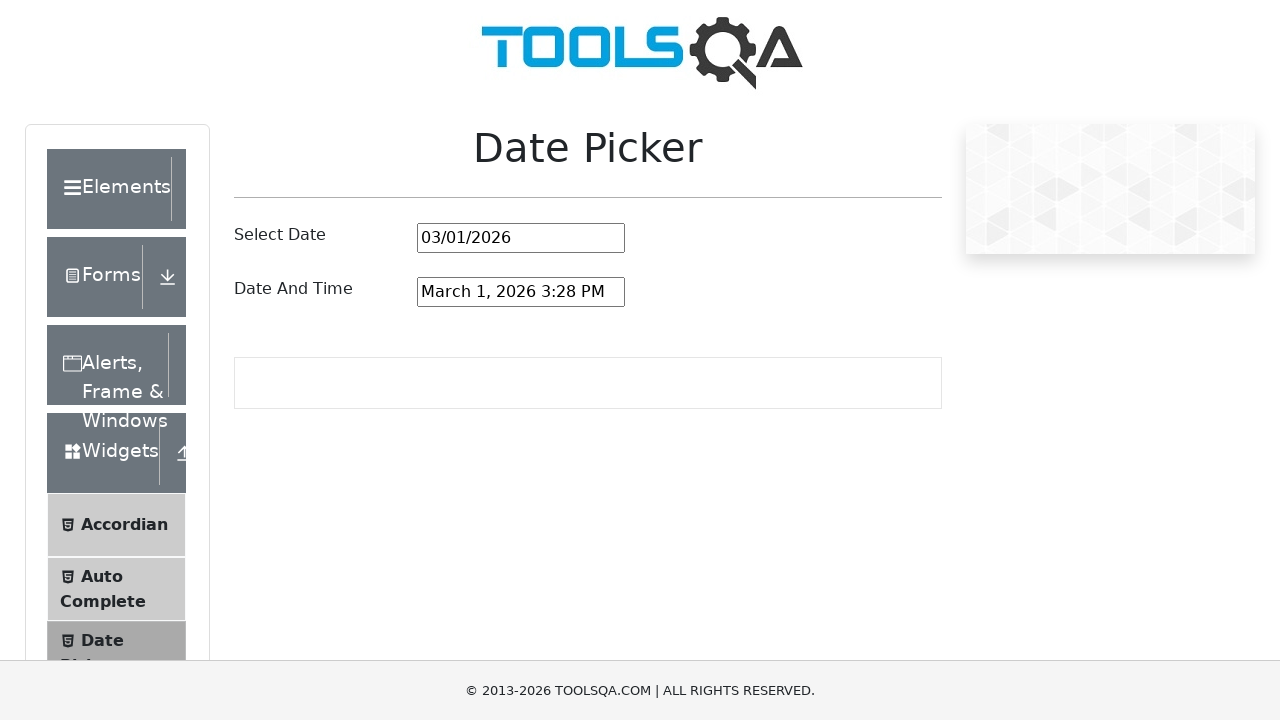

Cleared month/year date picker input field on #datePickerMonthYearInput
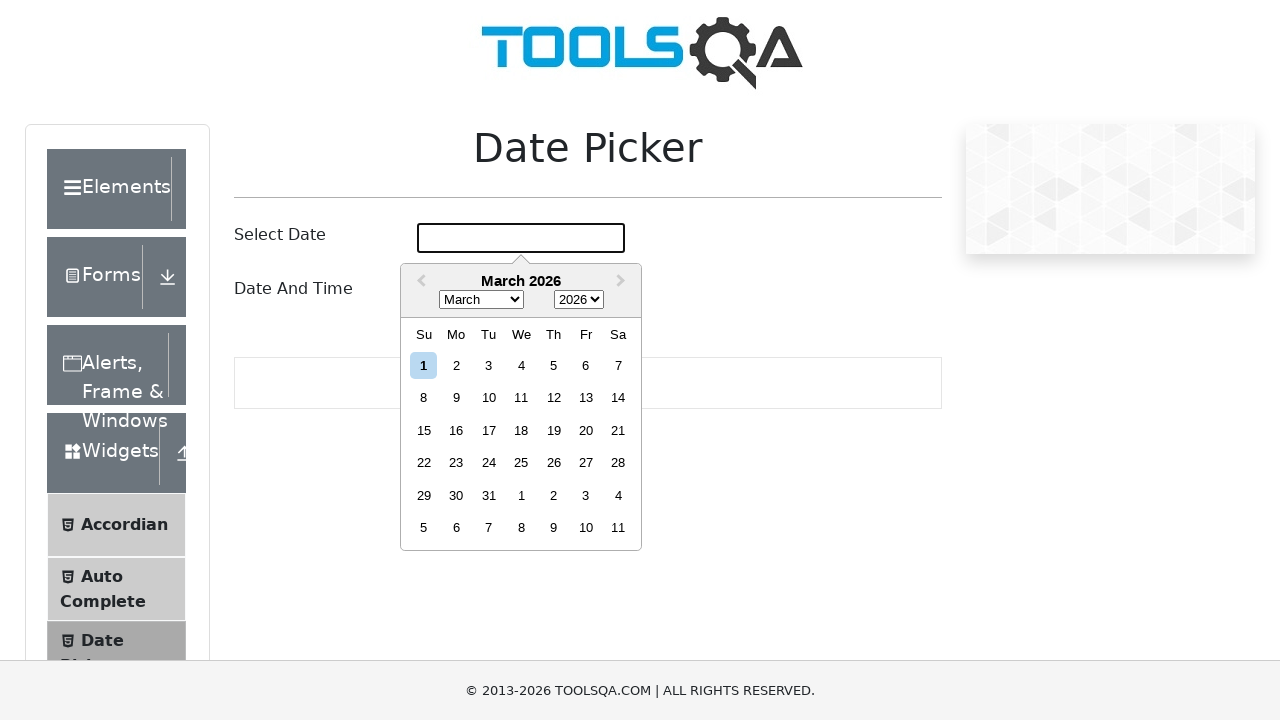

Filled month/year date picker with '03/08/1998' on #datePickerMonthYearInput
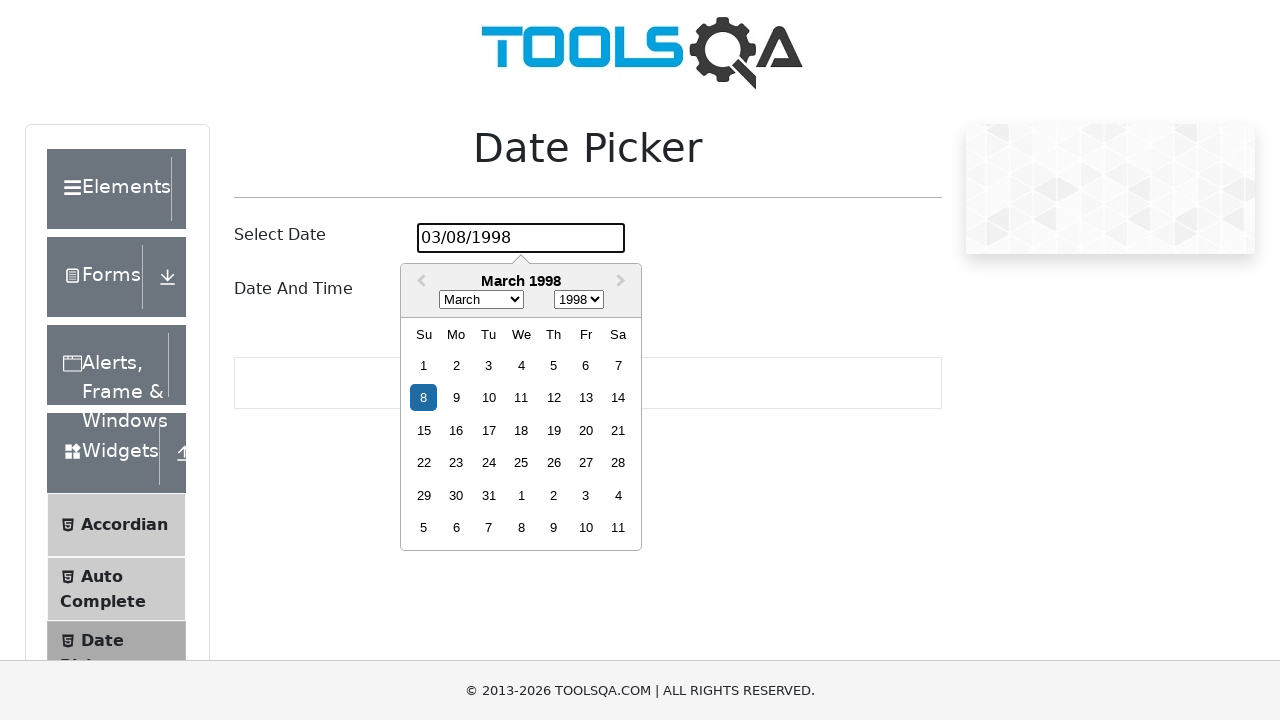

Pressed Enter to confirm month/year date picker input on #datePickerMonthYearInput
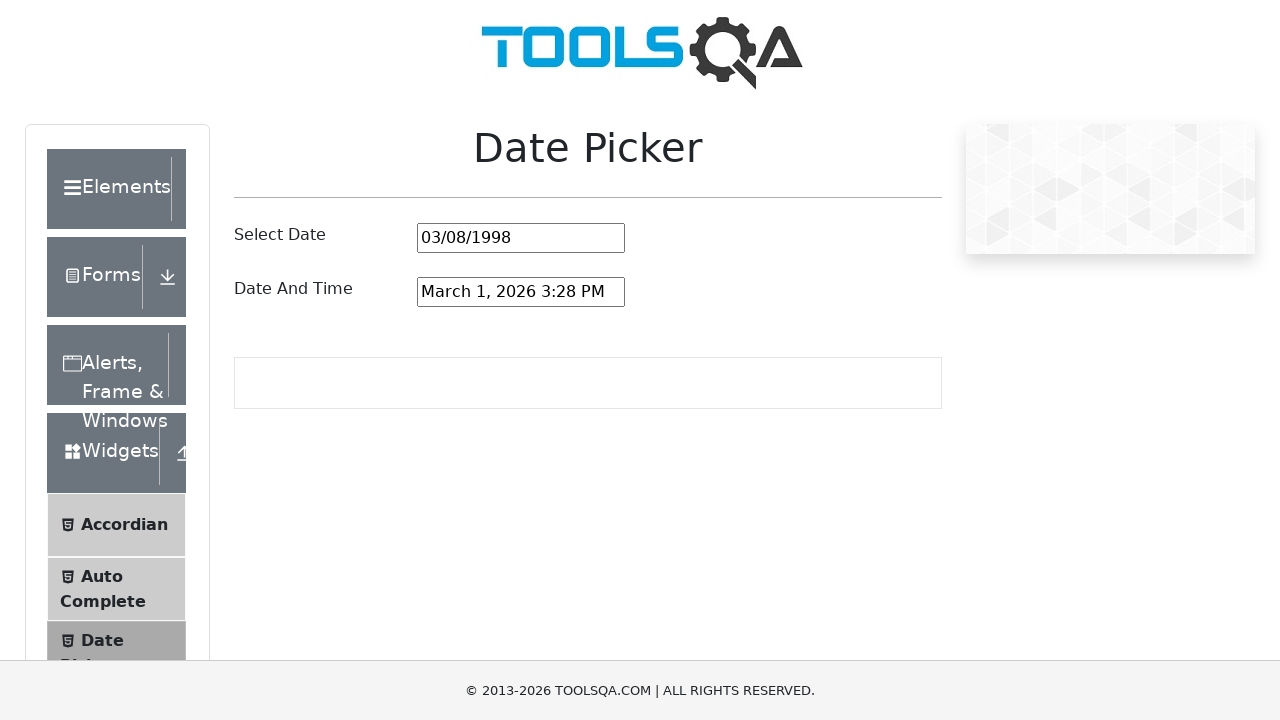

Cleared date and time picker input field on #dateAndTimePickerInput
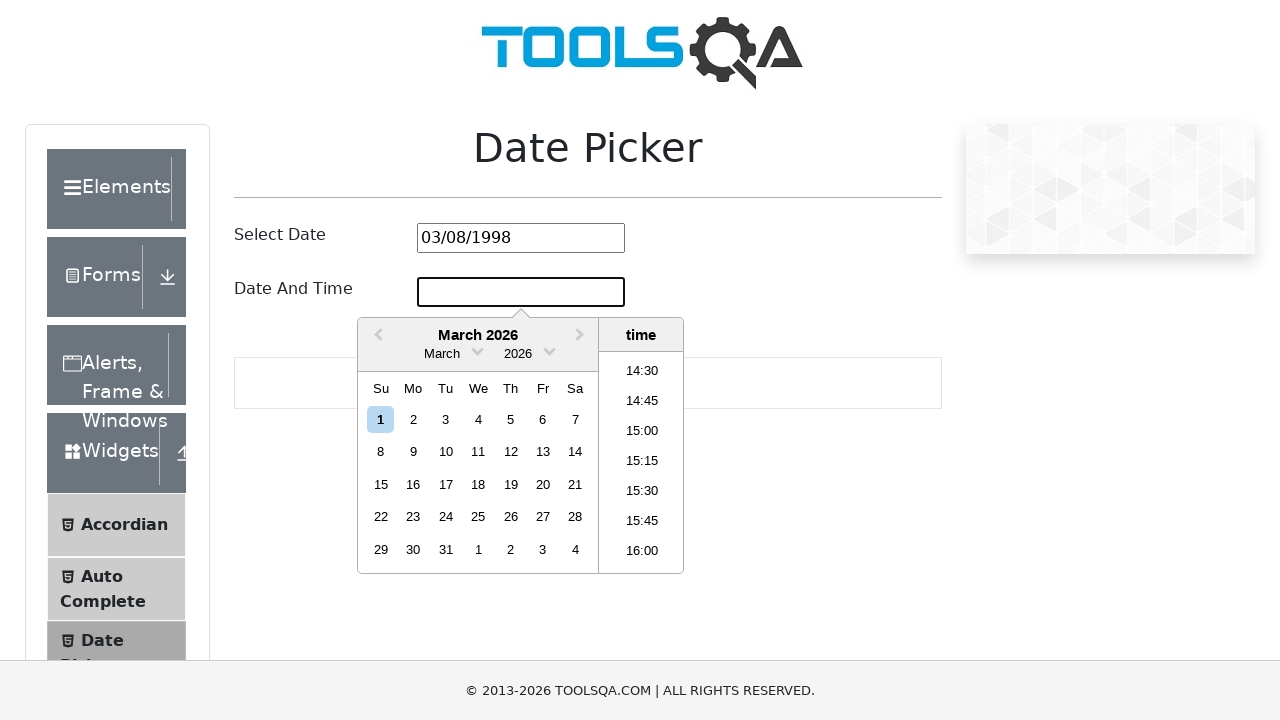

Filled date and time picker with 'March 8, 1998 2:30 PM' on #dateAndTimePickerInput
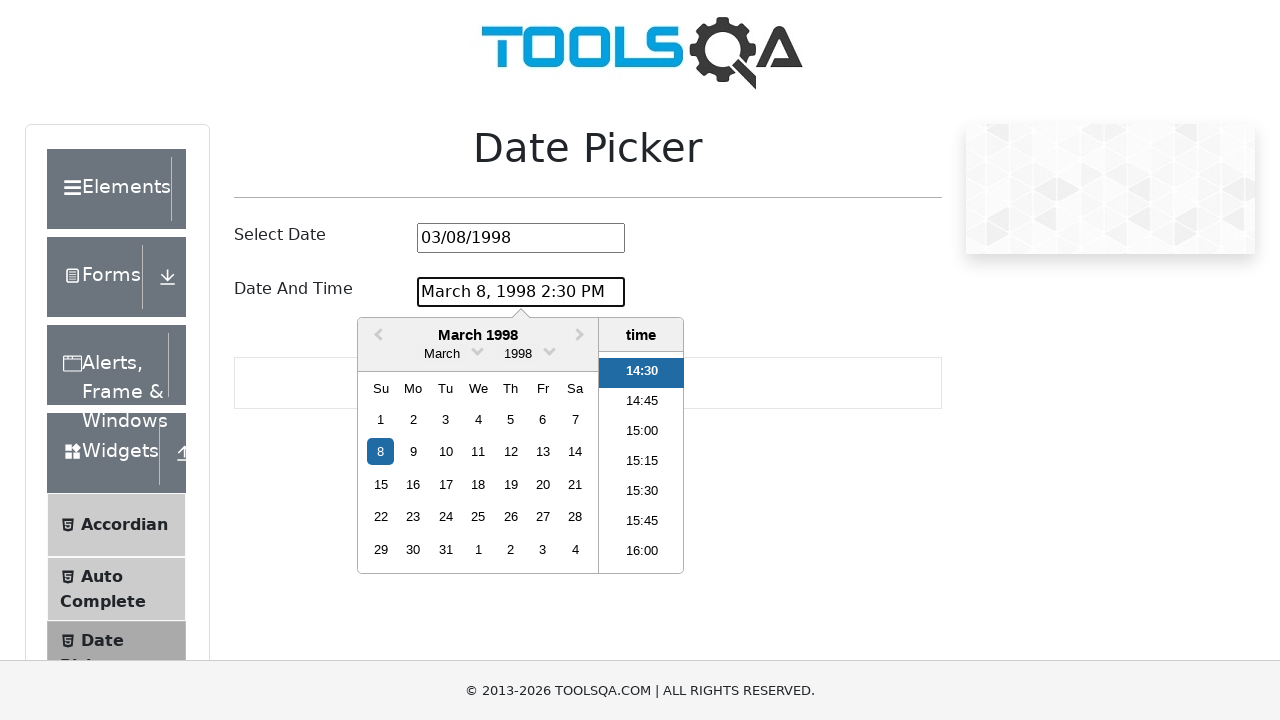

Pressed Enter to confirm date and time picker input on #dateAndTimePickerInput
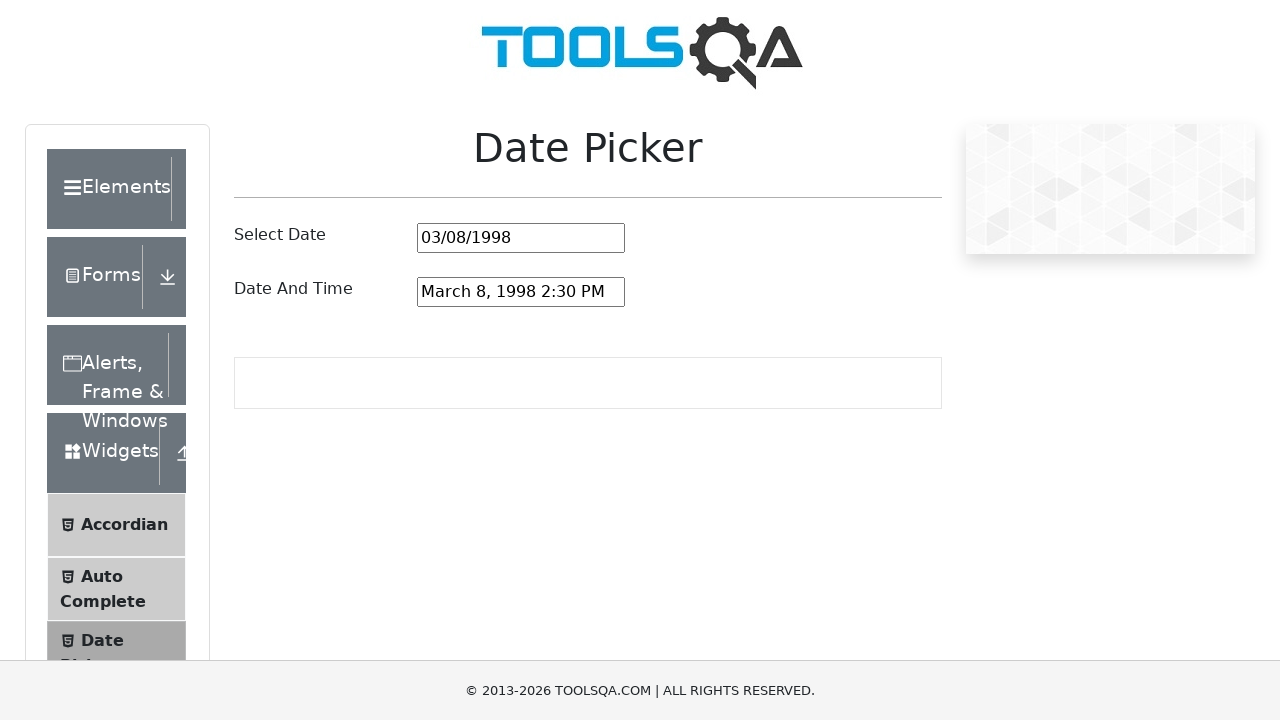

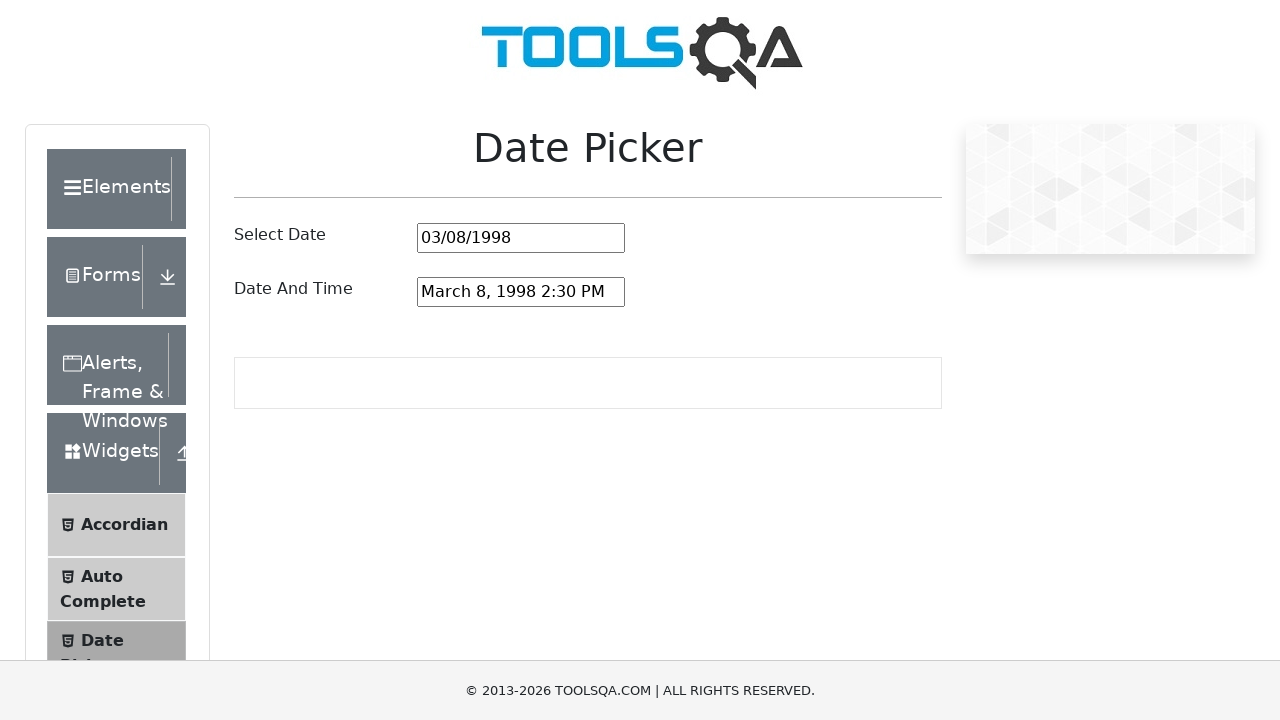